Tests dynamic loading functionality by clicking a Start button and waiting for dynamically loaded content to appear and become visible.

Starting URL: https://the-internet.herokuapp.com/dynamic_loading/1

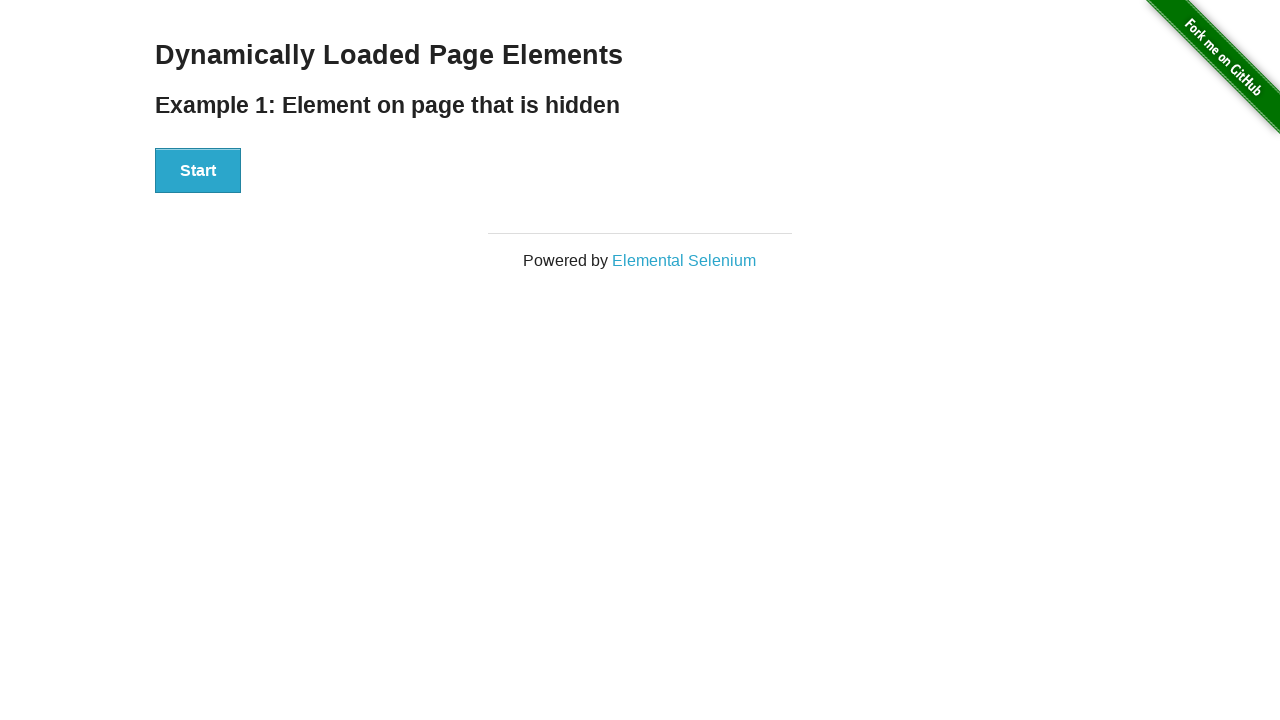

Clicked Start button to trigger dynamic loading at (198, 171) on xpath=//button[contains(text(),'Start')]
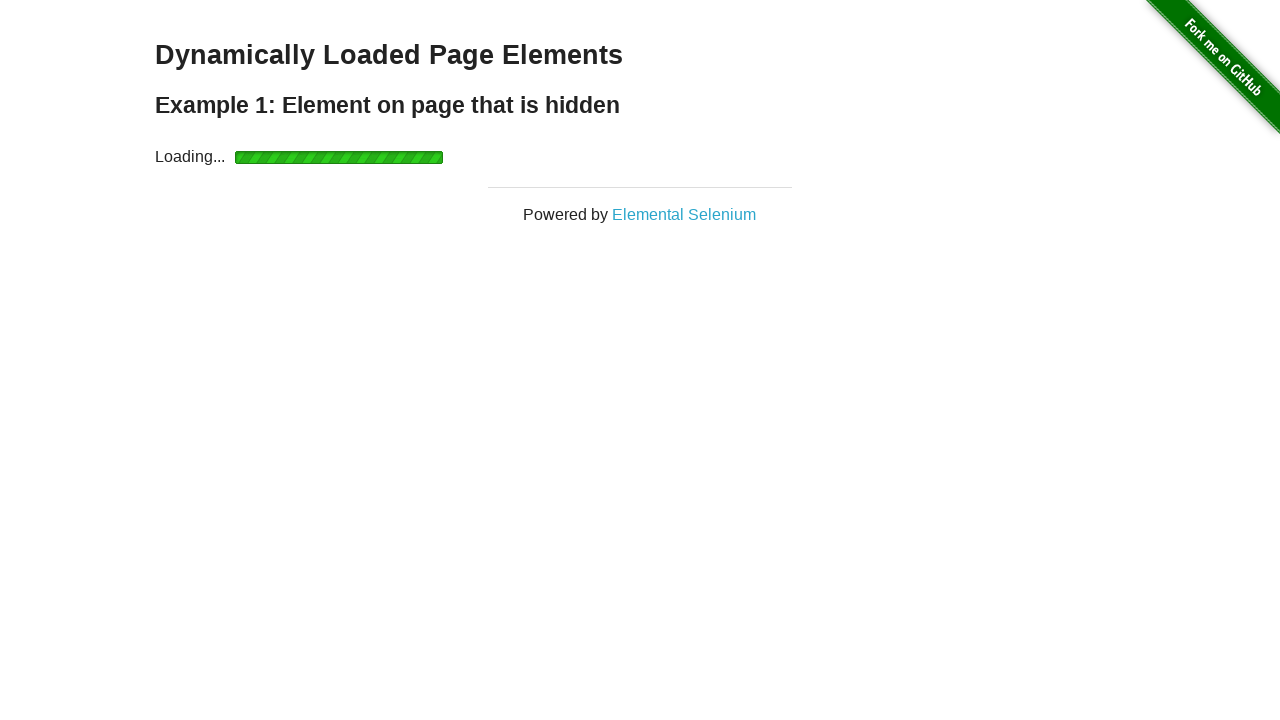

Dynamically loaded content (#finish h4) became visible
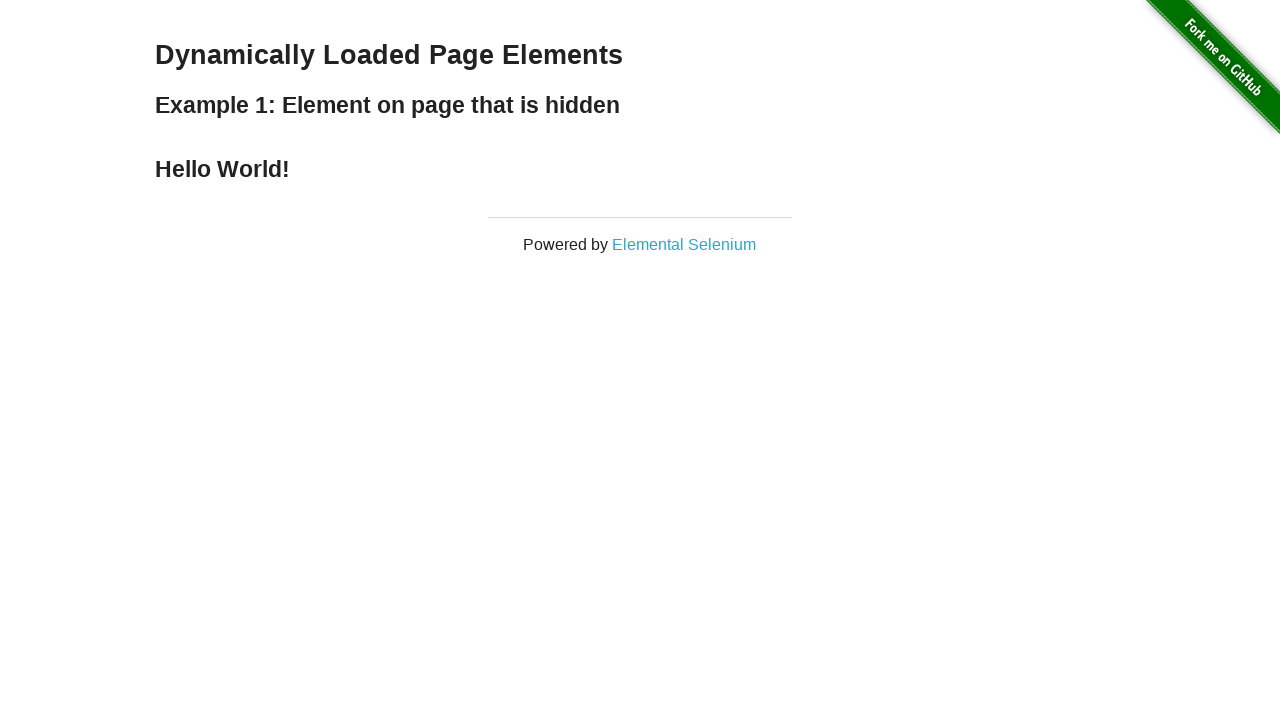

Verified finish text element is visible and ready
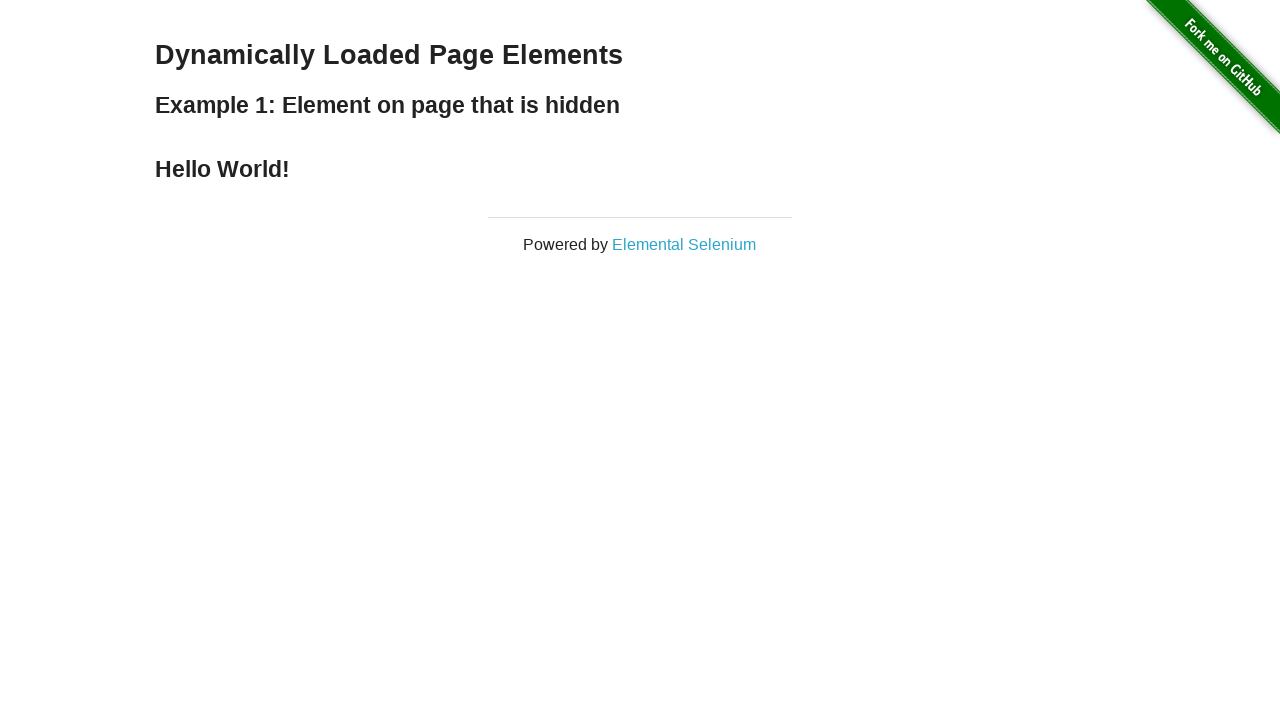

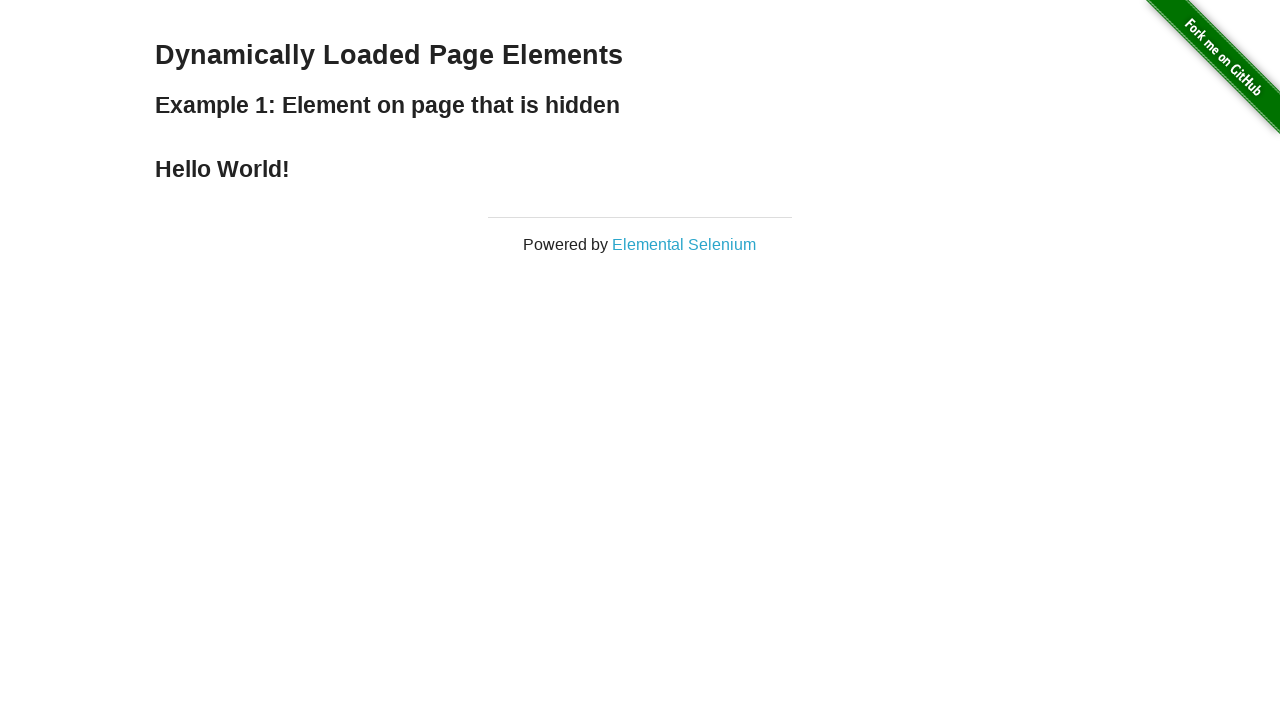